Tests the add/remove elements functionality by clicking the Add Element button to create a Delete button, then clicking the Delete button to remove it

Starting URL: https://the-internet.herokuapp.com/add_remove_elements/

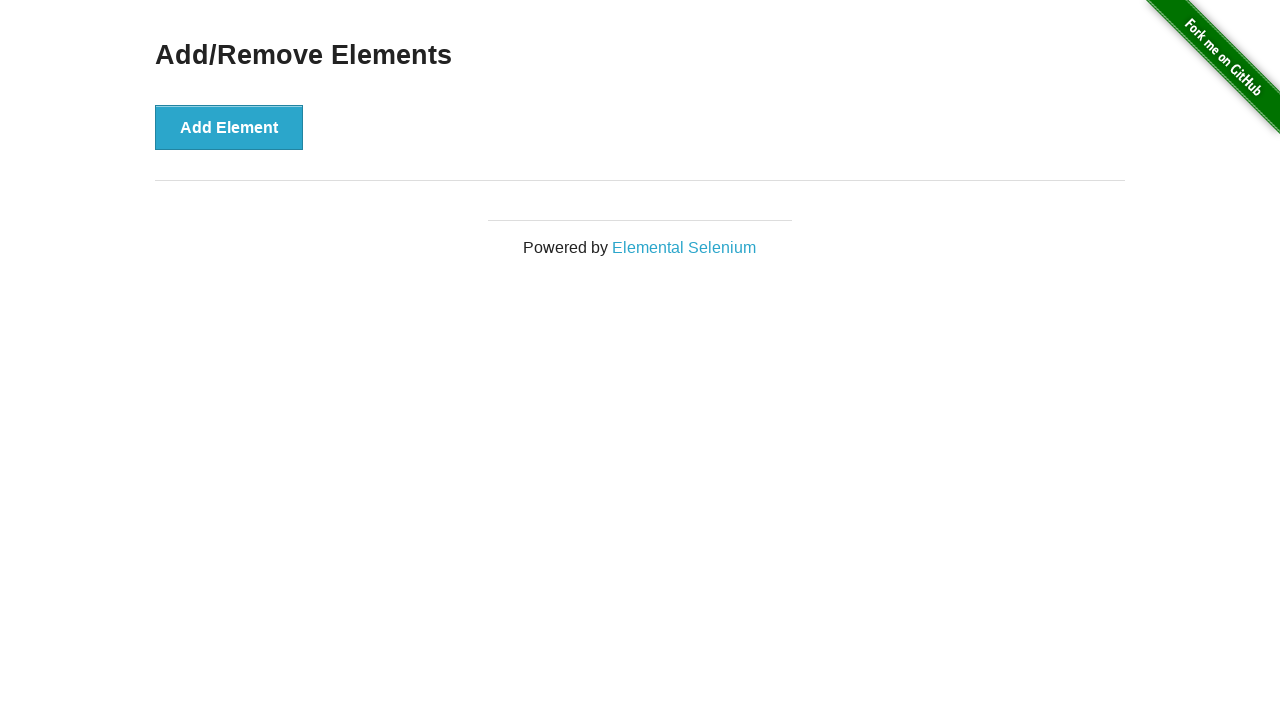

Clicked the Add Element button to create a Delete button at (229, 127) on xpath=//*[text()='Add Element']
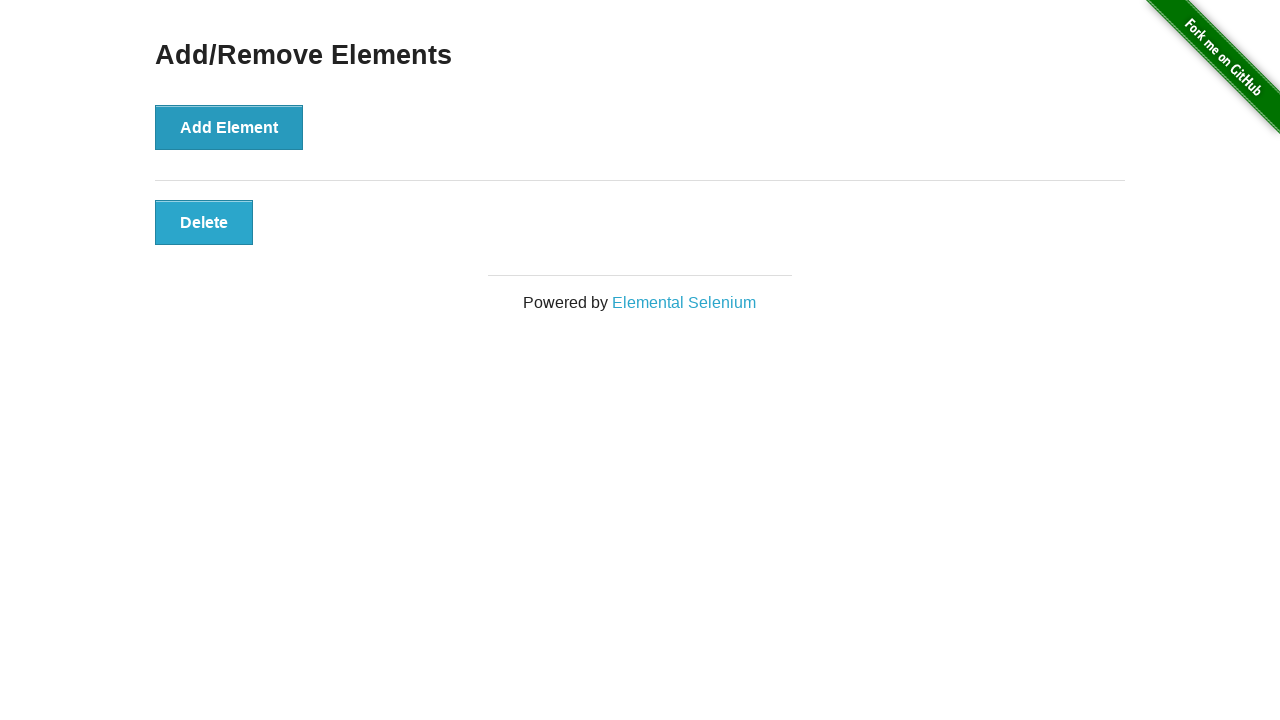

Delete button appeared after clicking Add Element
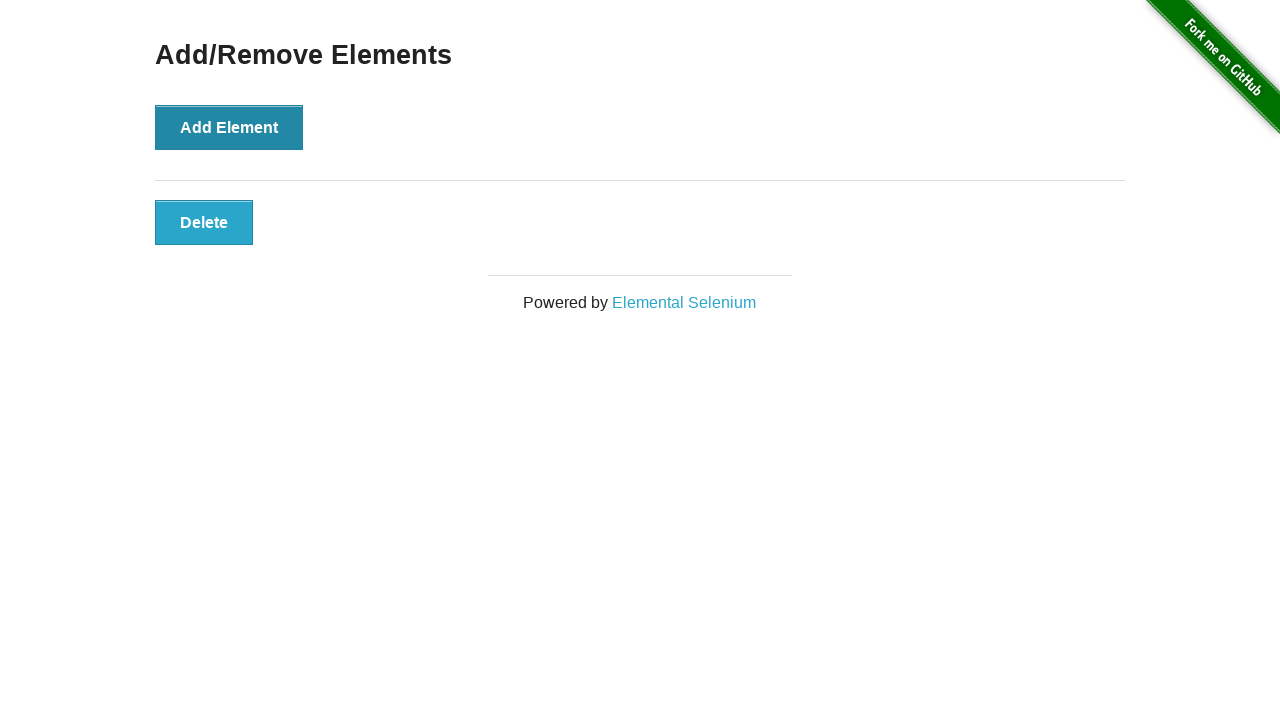

Clicked the Delete button to remove the element at (204, 222) on .added-manually
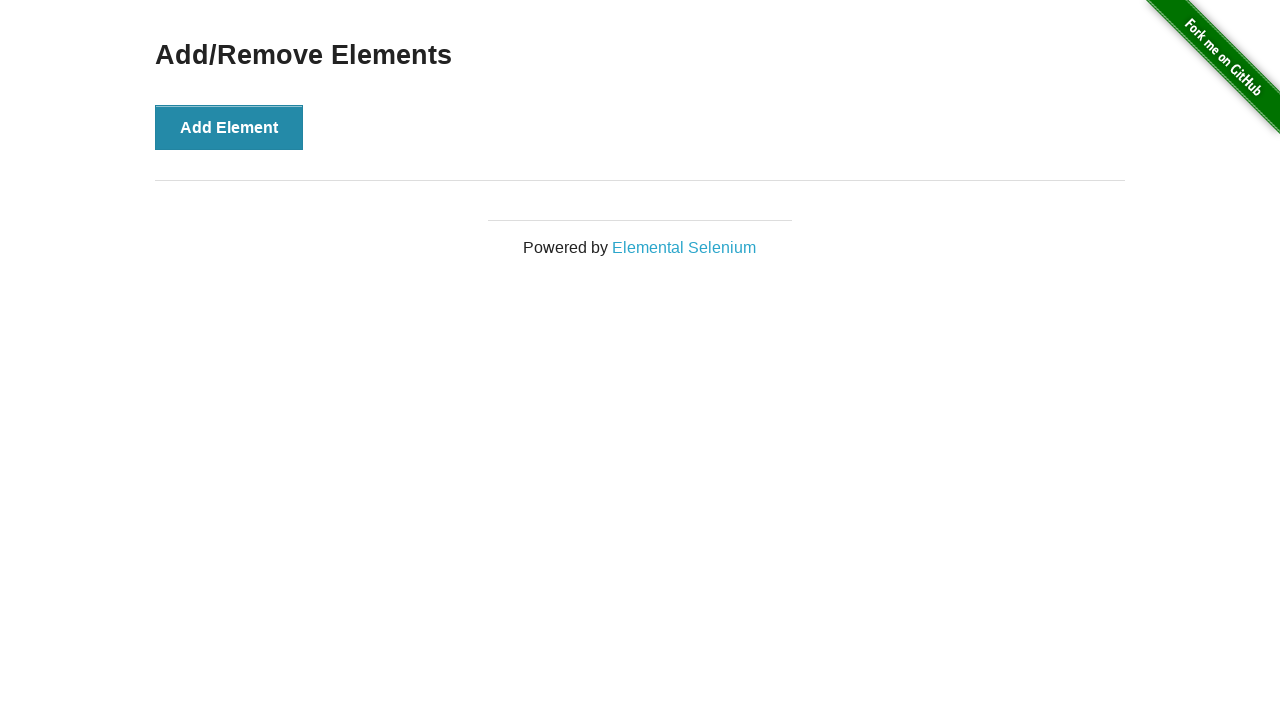

Verified the Add/Remove Elements heading is still visible after removing the element
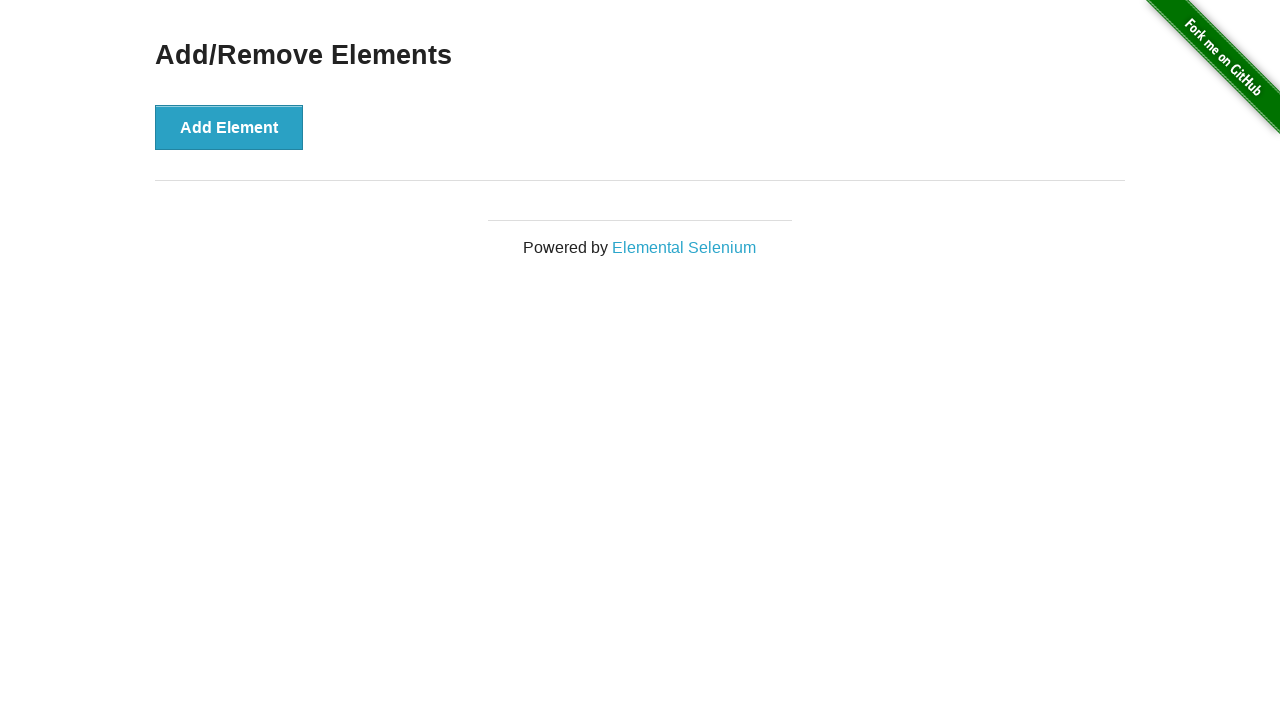

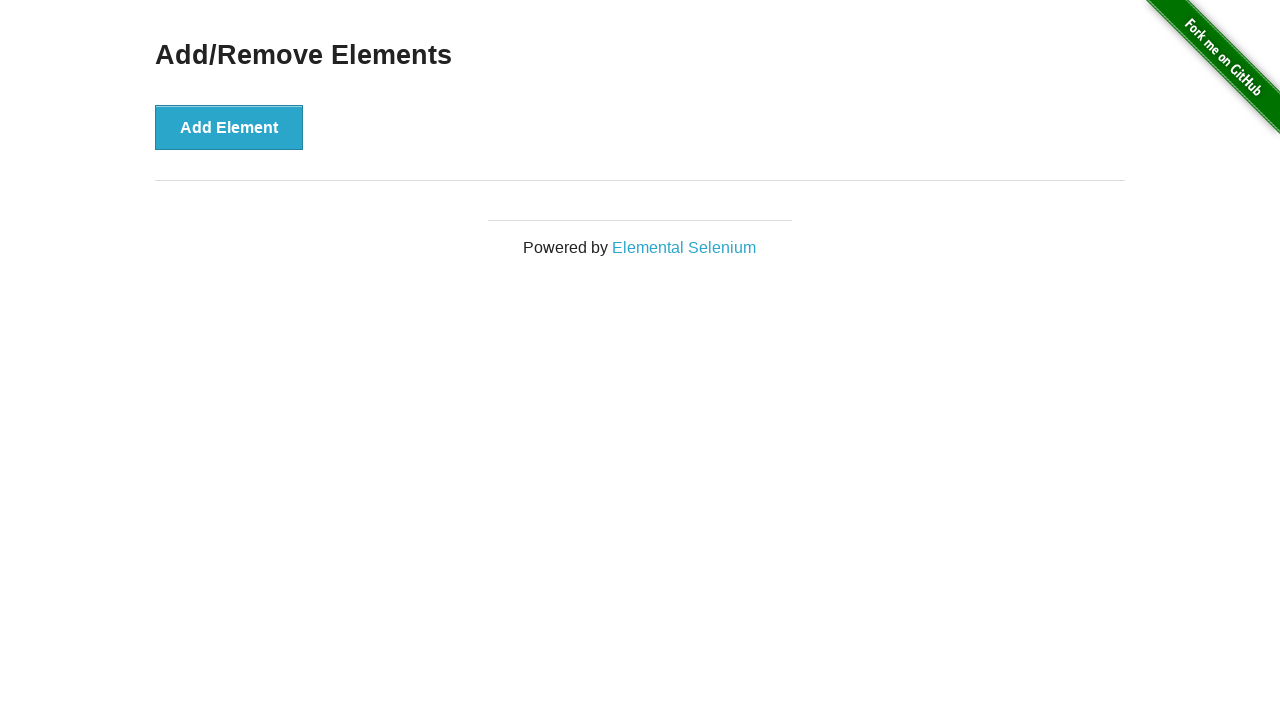